Tests filtering to display only active (non-completed) items

Starting URL: https://demo.playwright.dev/todomvc

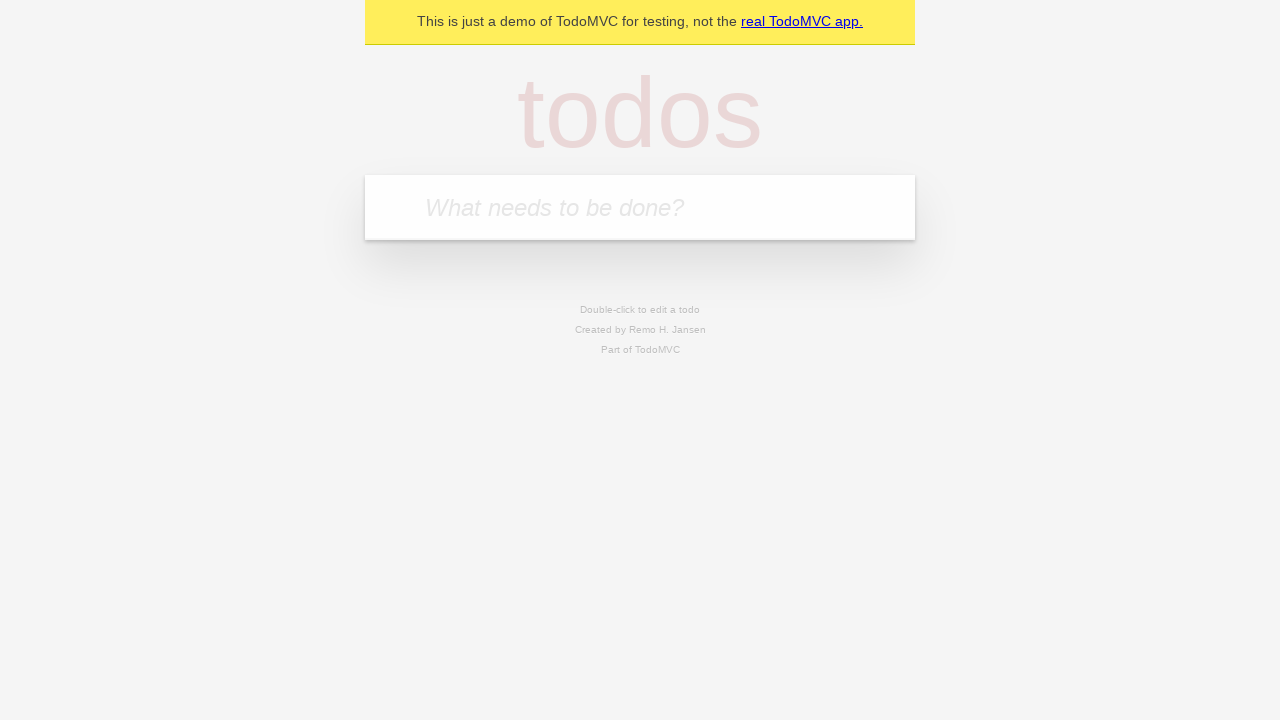

Filled todo input with 'buy some cheese' on internal:attr=[placeholder="What needs to be done?"i]
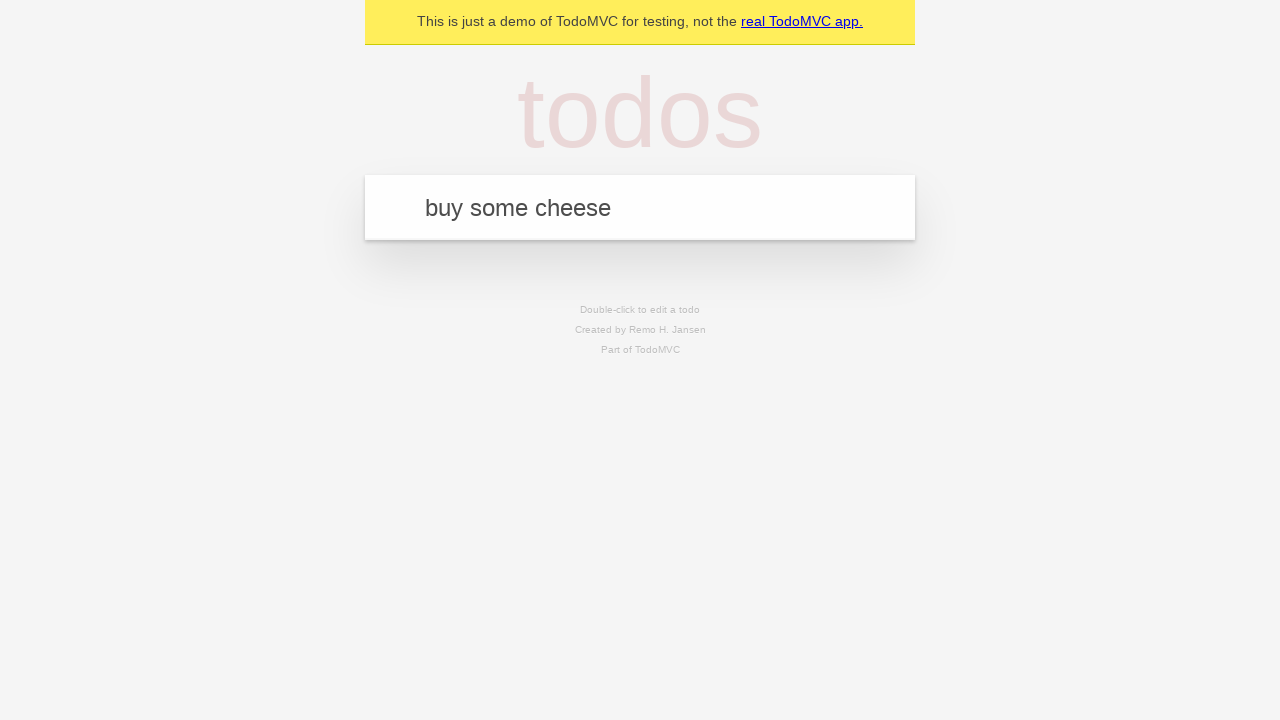

Pressed Enter to create first todo item on internal:attr=[placeholder="What needs to be done?"i]
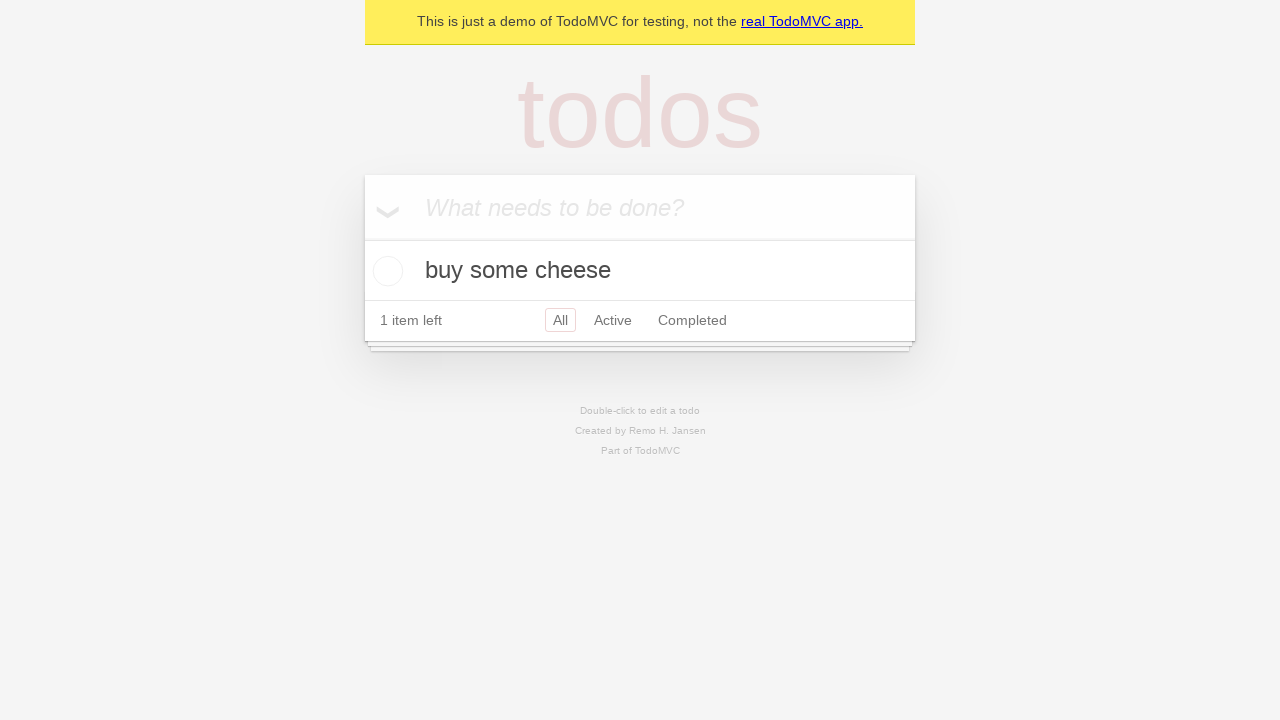

Filled todo input with 'feed the cat' on internal:attr=[placeholder="What needs to be done?"i]
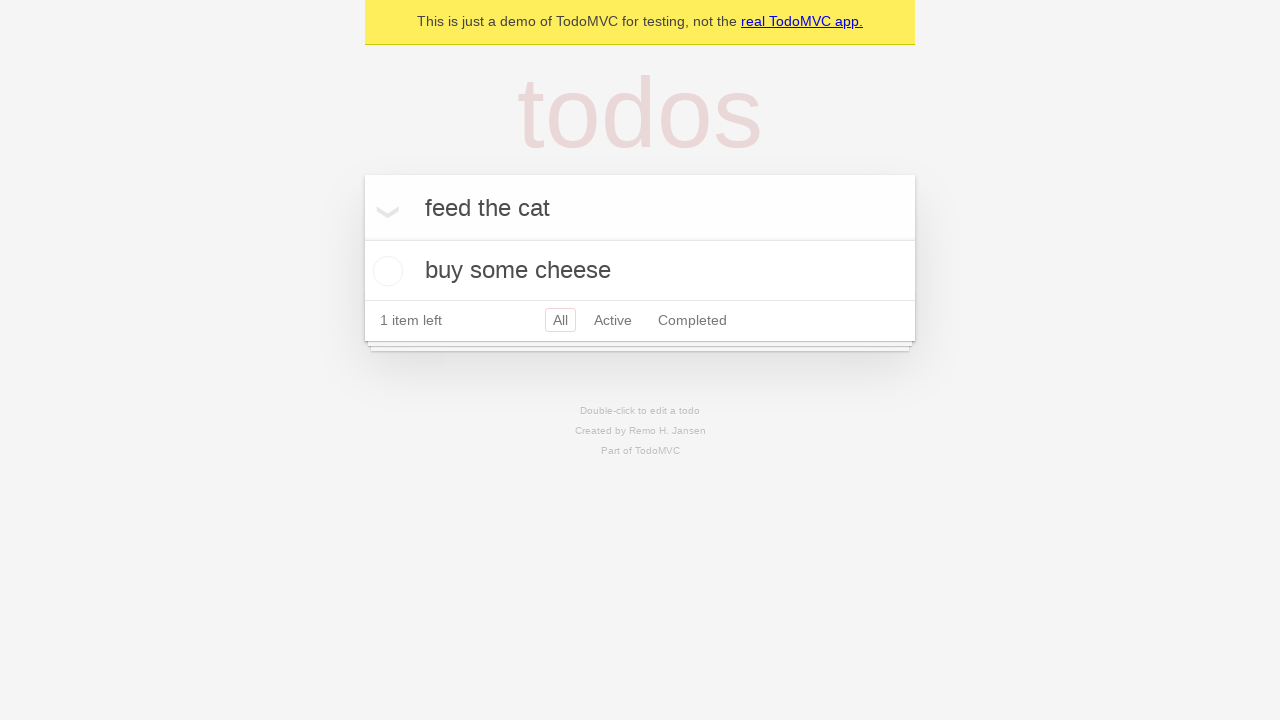

Pressed Enter to create second todo item on internal:attr=[placeholder="What needs to be done?"i]
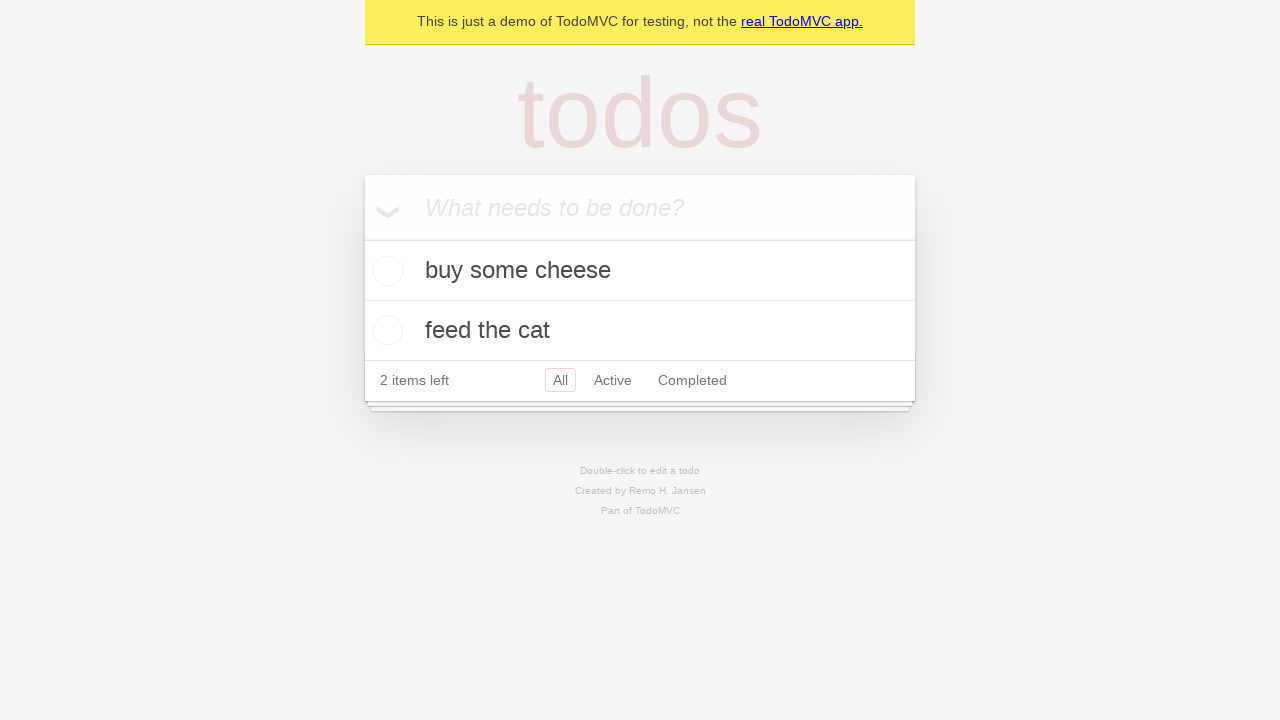

Filled todo input with 'book a doctors appointment' on internal:attr=[placeholder="What needs to be done?"i]
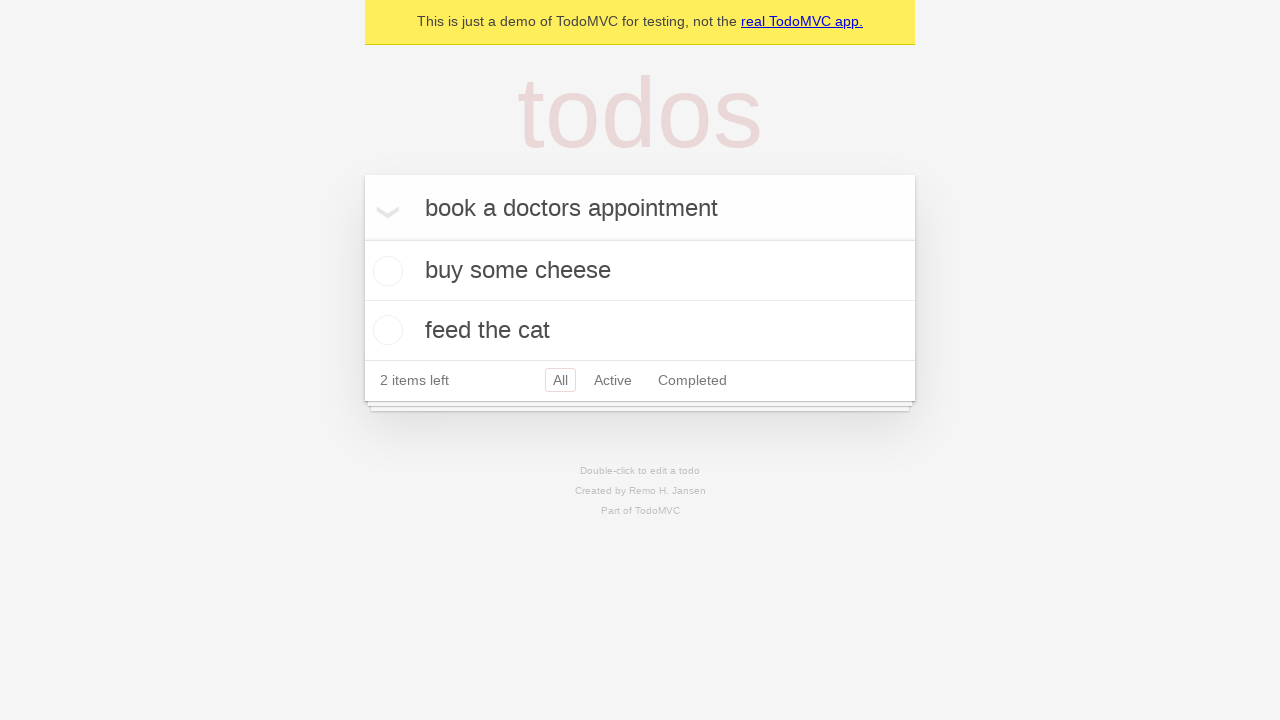

Pressed Enter to create third todo item on internal:attr=[placeholder="What needs to be done?"i]
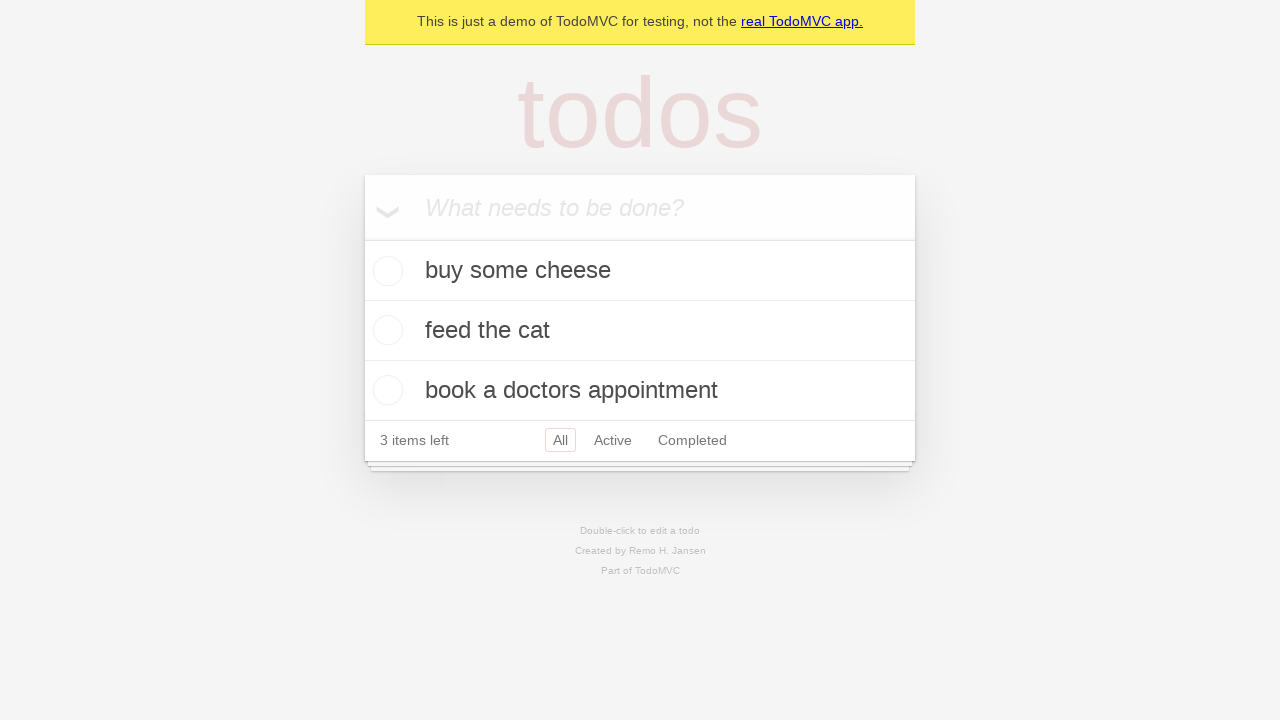

Waited for all 3 todo items to be created
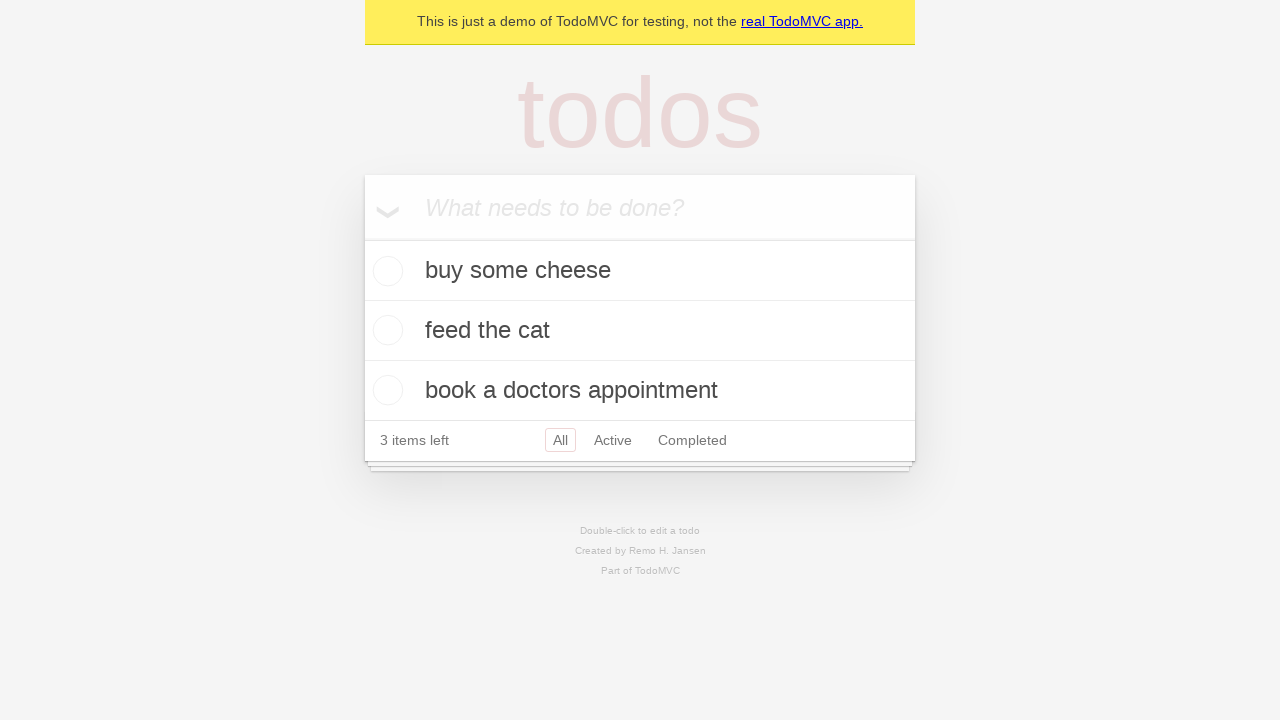

Checked the second todo item (marked as completed) at (385, 330) on internal:testid=[data-testid="todo-item"s] >> nth=1 >> internal:role=checkbox
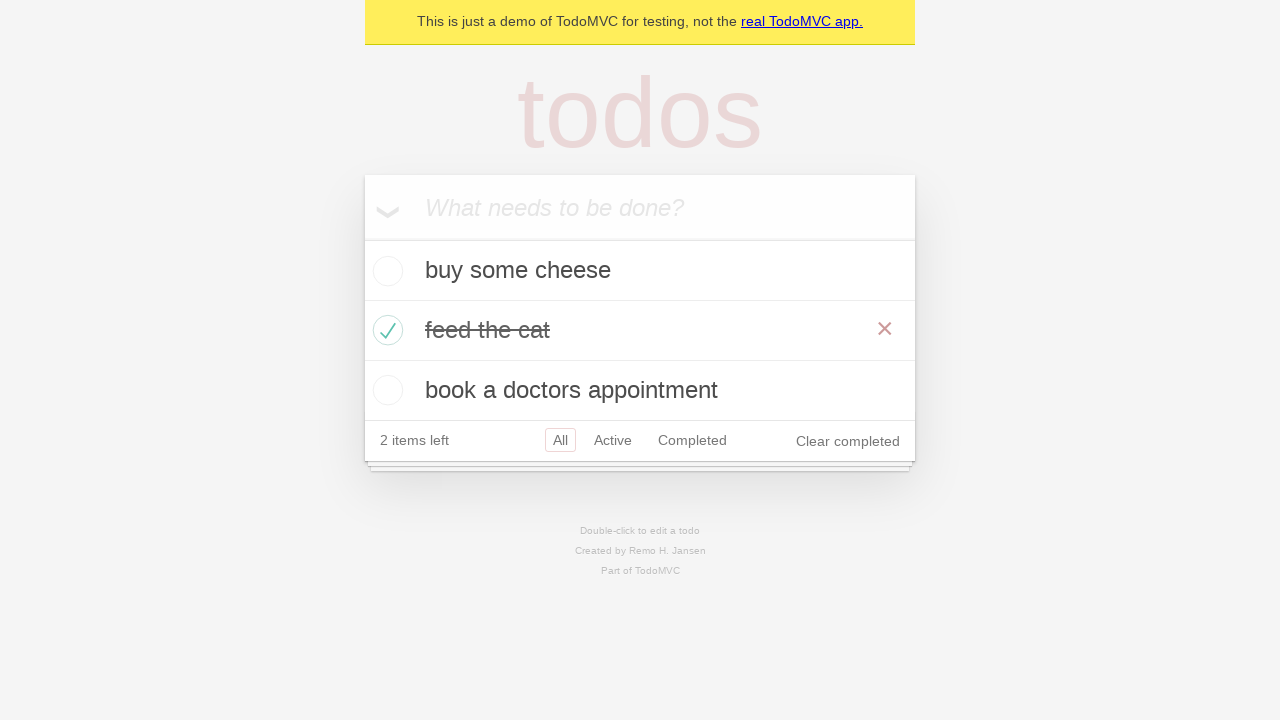

Clicked Active filter to display only active (non-completed) items at (613, 440) on internal:role=link[name="Active"i]
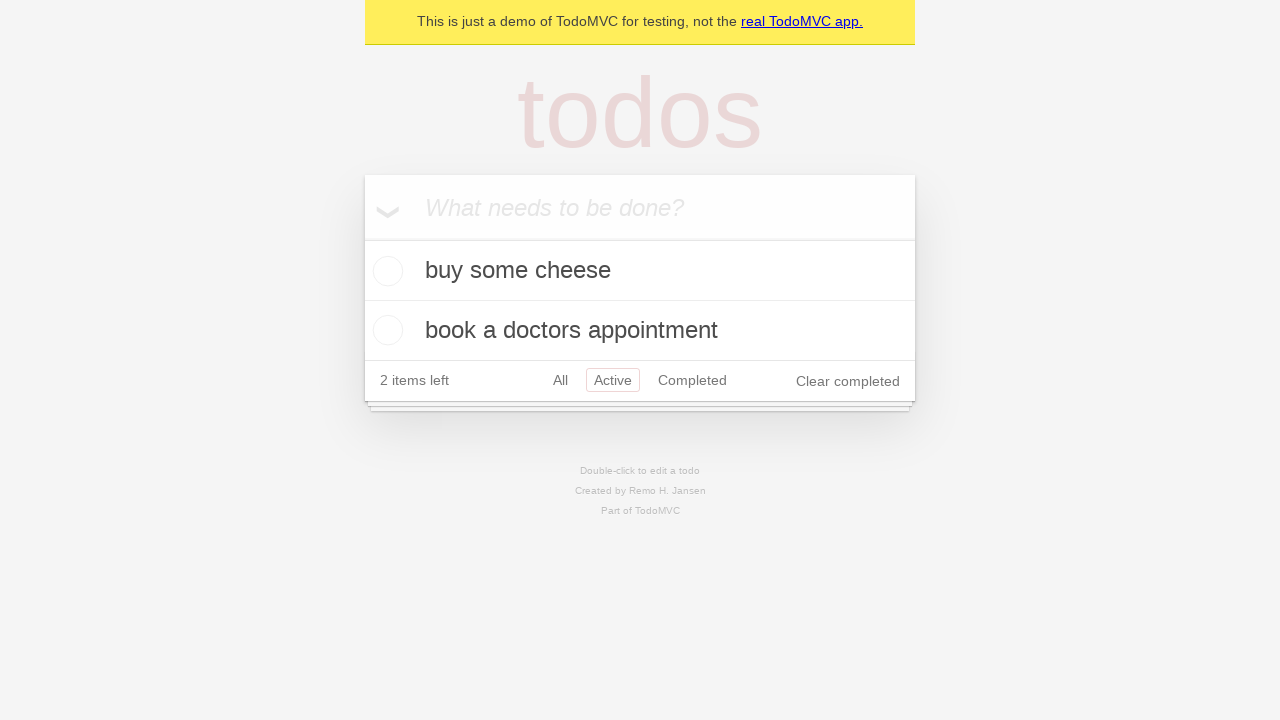

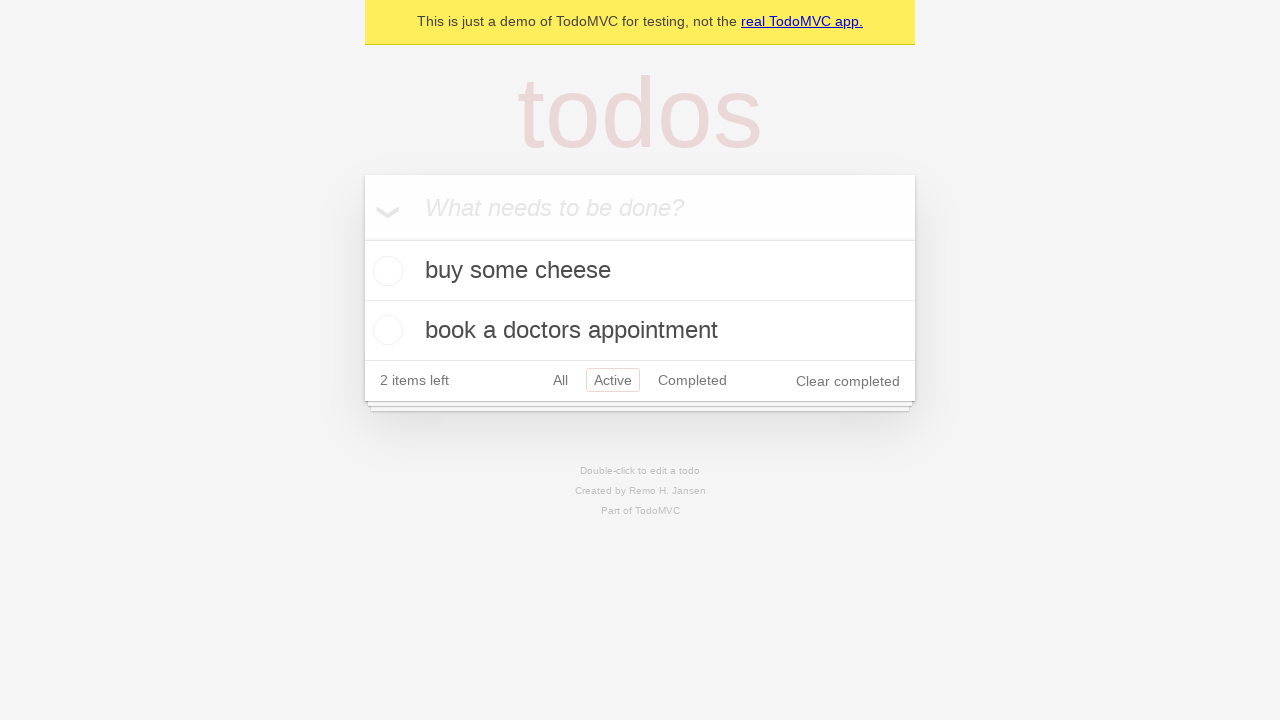